Tests flight search functionality by selecting Istanbul as departure and Los Angeles as destination

Starting URL: https://flights-app.pages.dev/

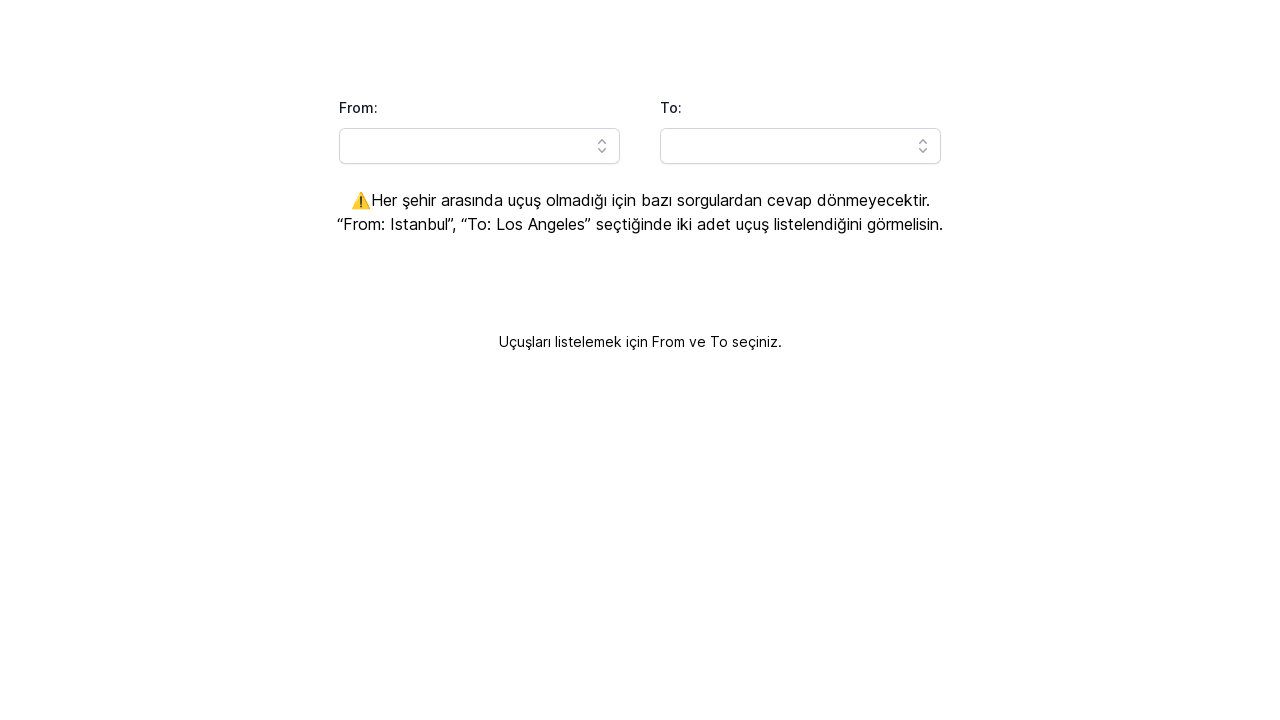

Navigated to flights app homepage
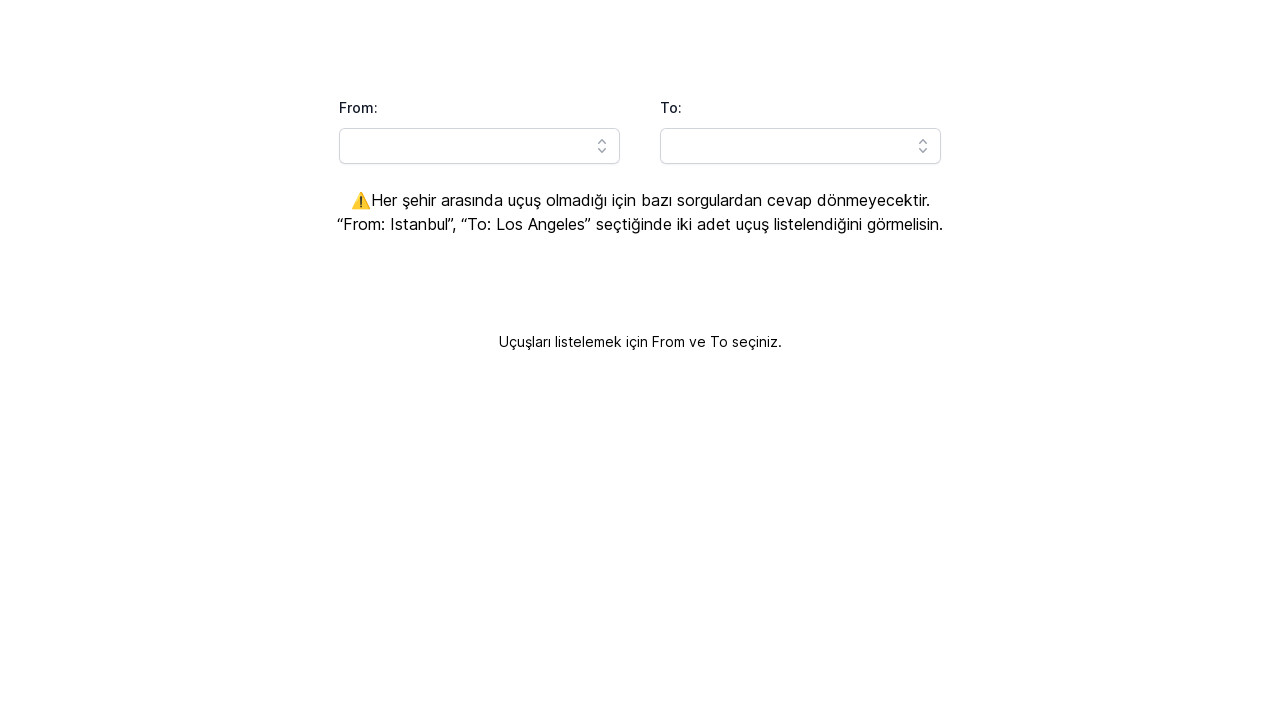

Filled departure city field with 'Istanbul' on #headlessui-combobox-input-\:Rq9lla\:
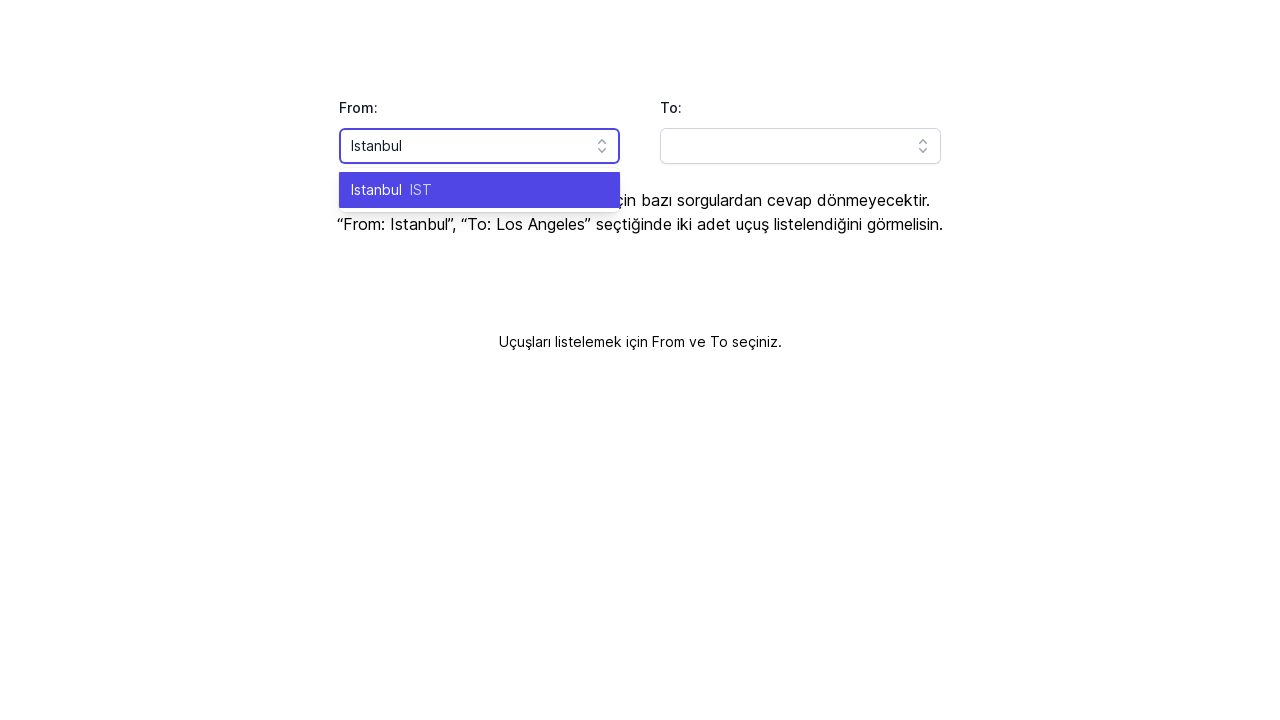

Selected Istanbul from departure dropdown at (480, 190) on #headlessui-combobox-option-\:r0\:
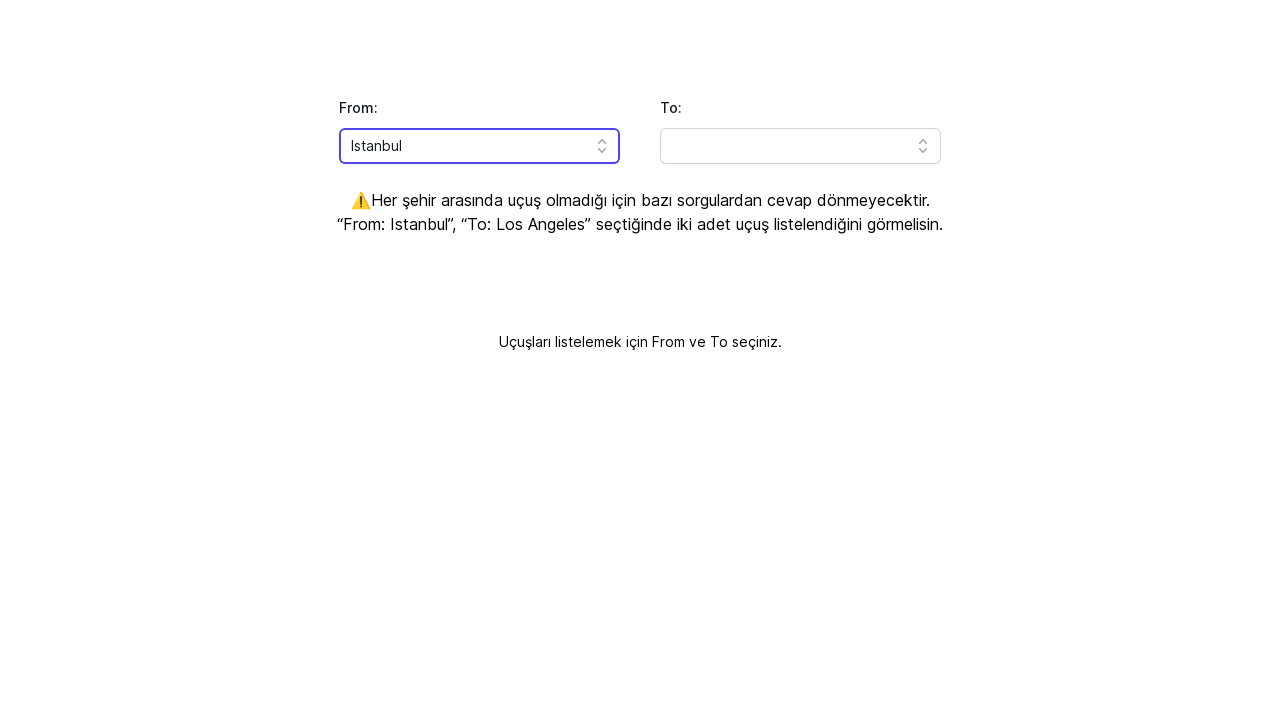

Filled destination city field with 'Los Angeles' on #headlessui-combobox-input-\:Rqhlla\:
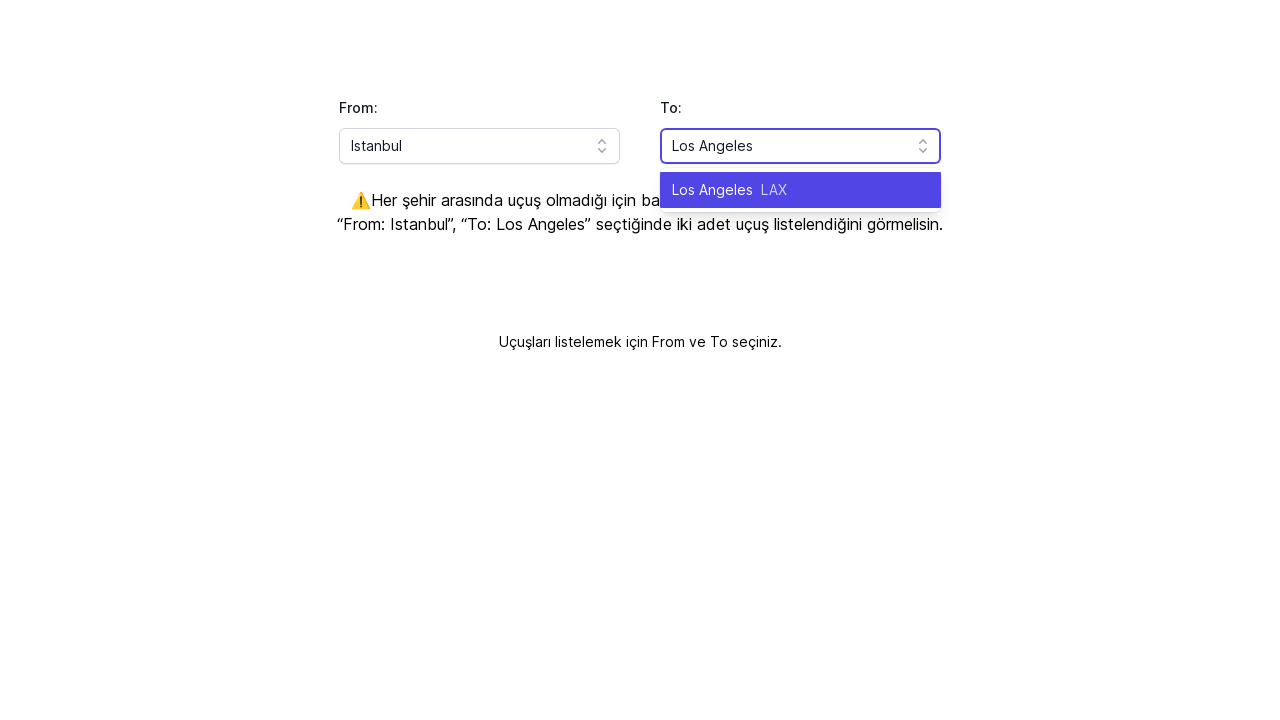

Selected Los Angeles from destination dropdown at (800, 190) on #headlessui-combobox-options-\:R1qhlla\:
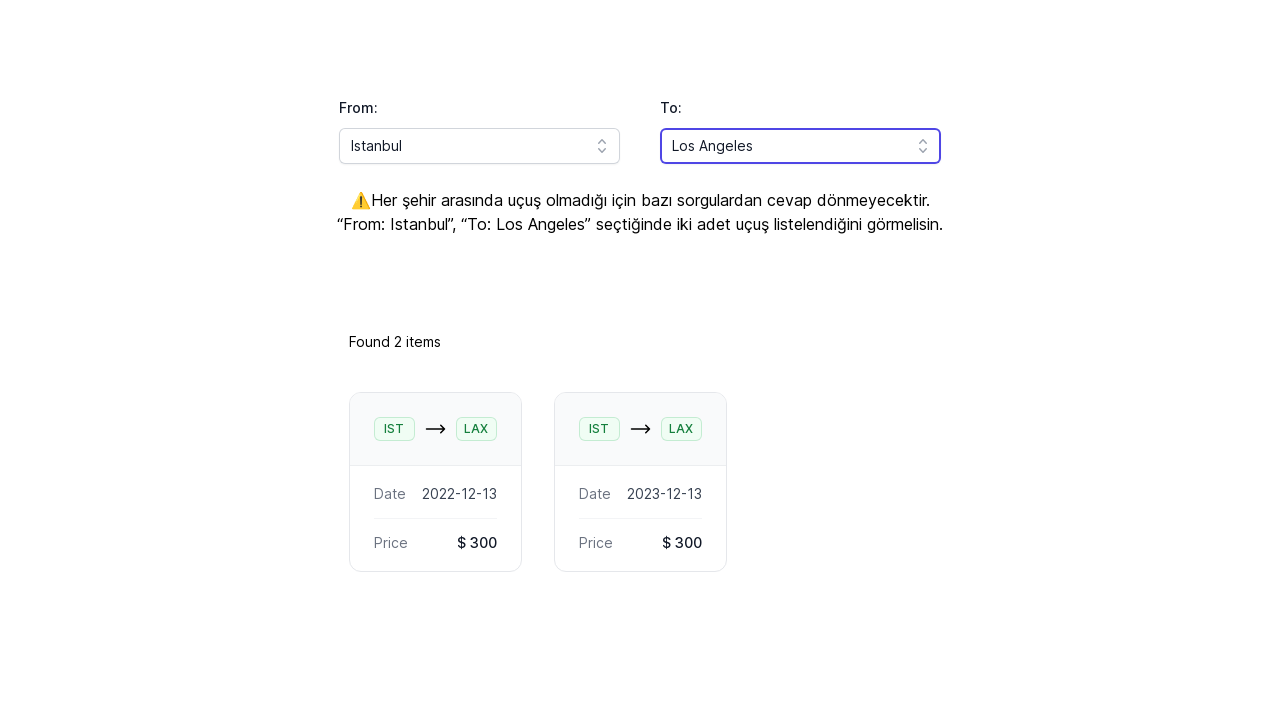

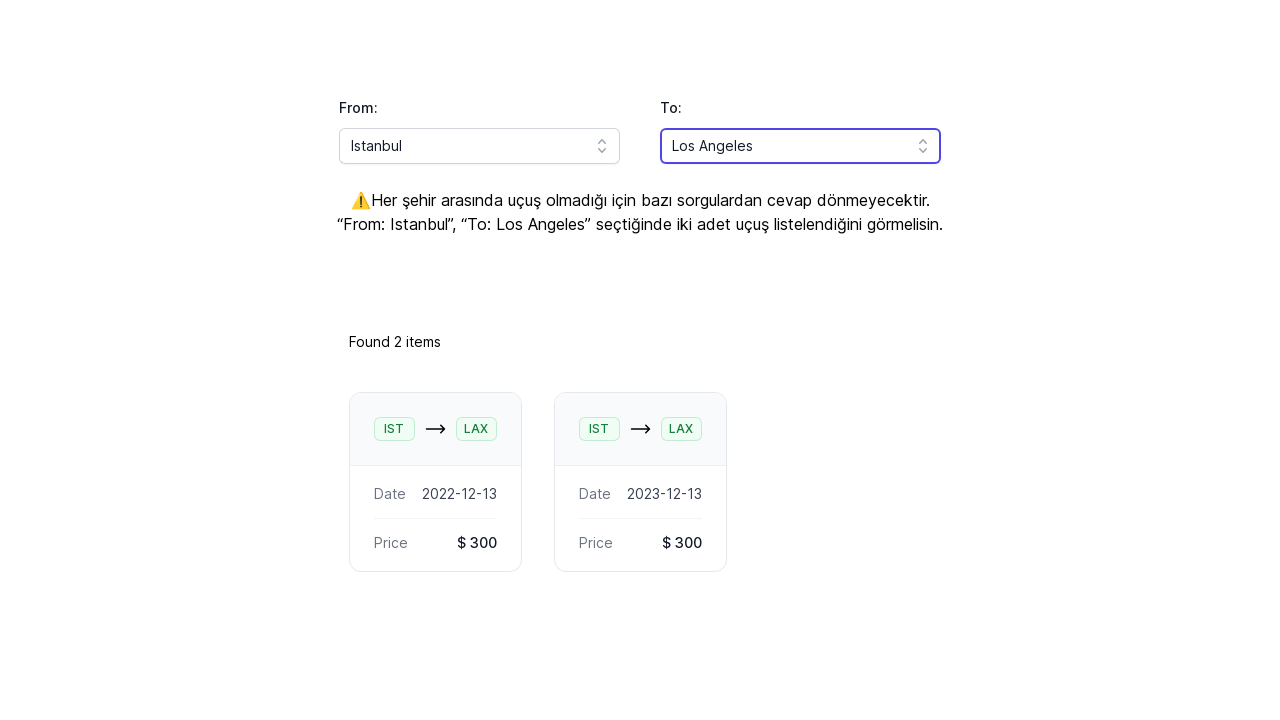